Navigates to Mars hemispheres page and clicks through each hemisphere image to view full resolution samples

Starting URL: https://data-class-mars-hemispheres.s3.amazonaws.com/Mars_Hemispheres/index.html

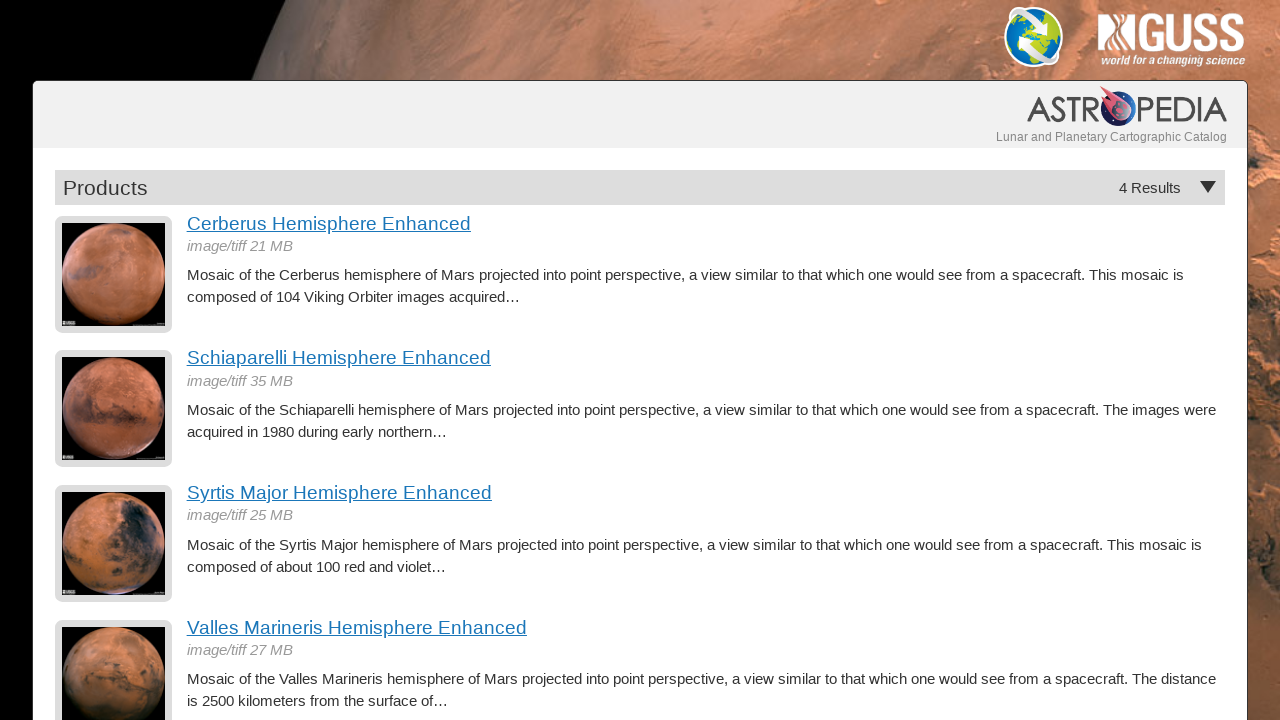

Waited for hemisphere product images to load
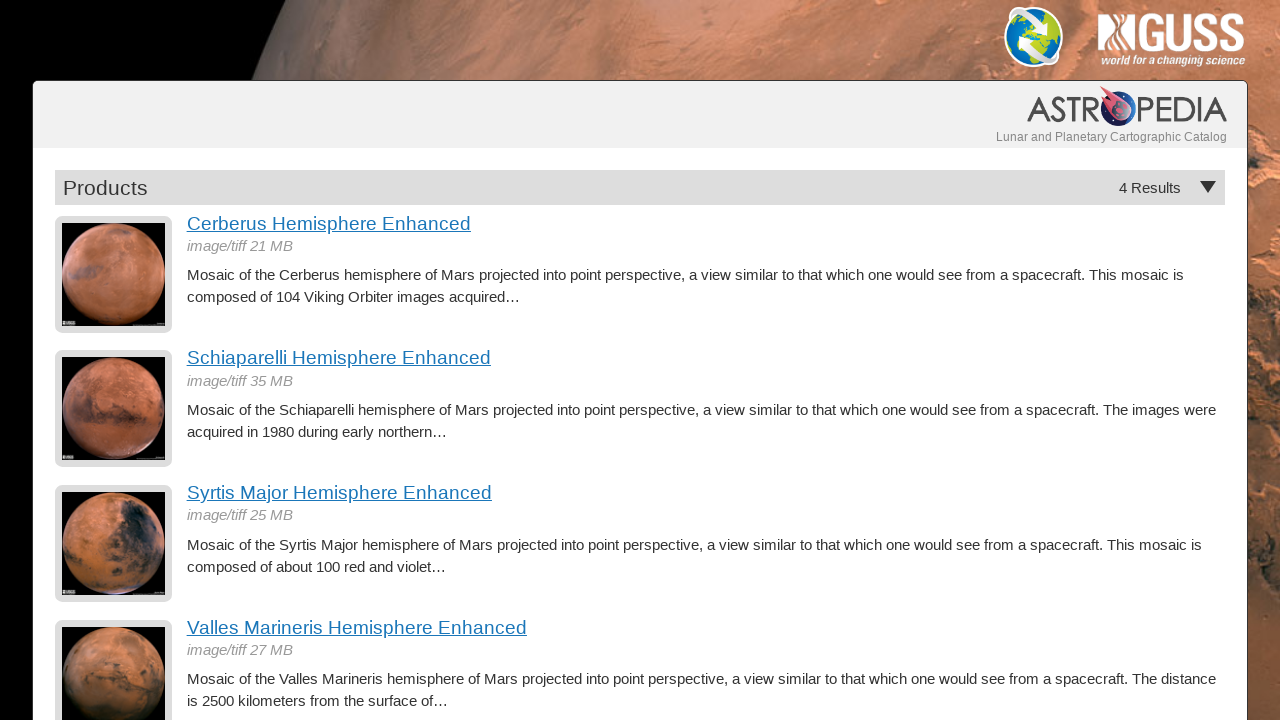

Retrieved count of hemisphere images: 4
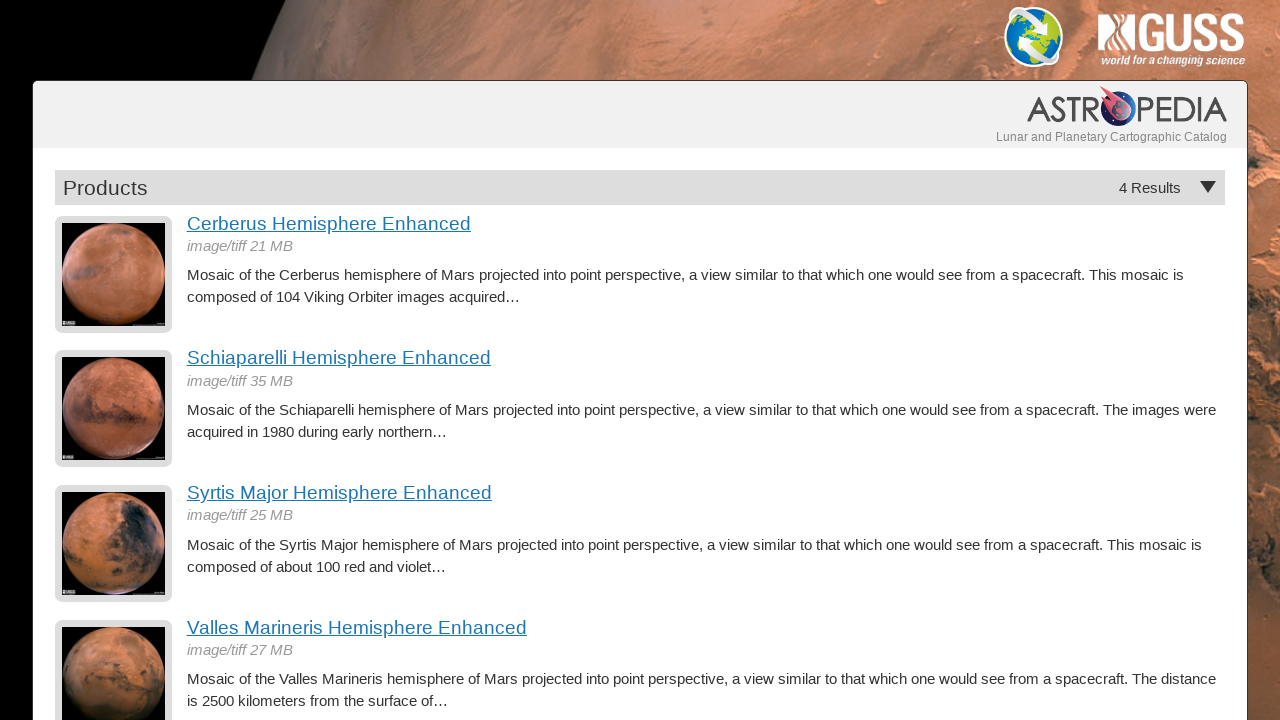

Clicked on hemisphere image 1 of 4 at (114, 274) on a.product-item img >> nth=0
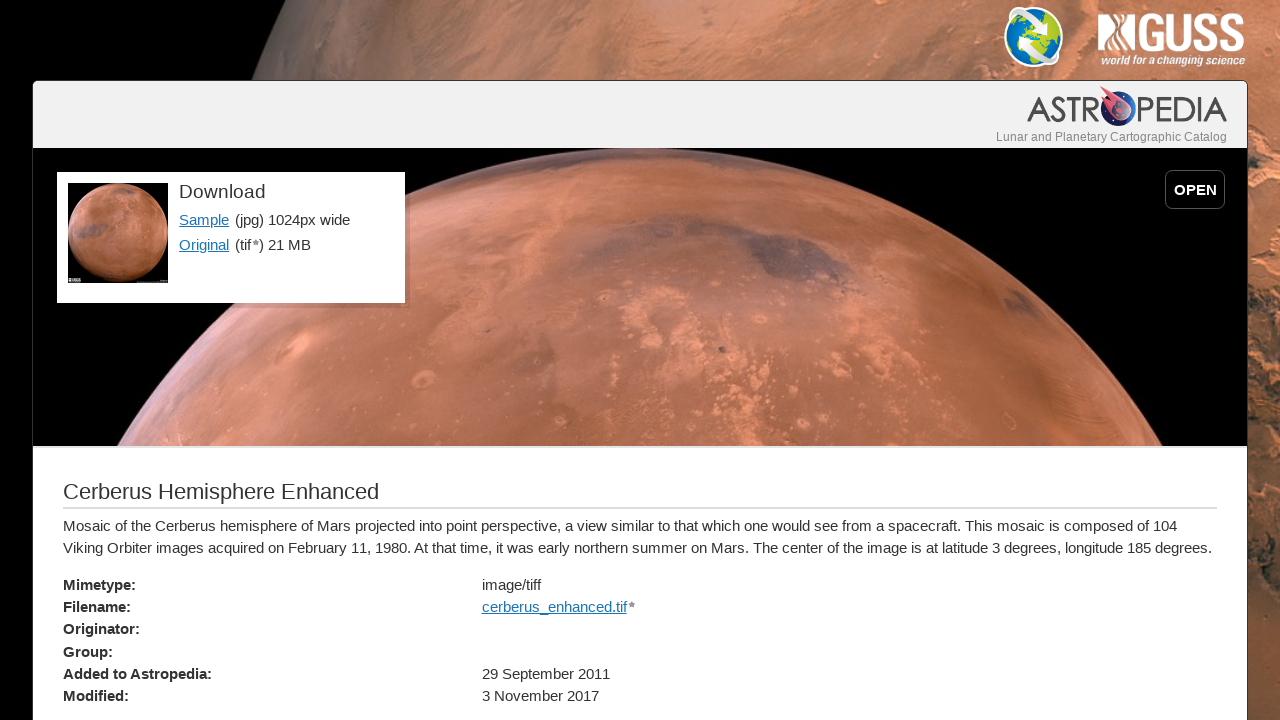

Hemisphere 1 detail page loaded
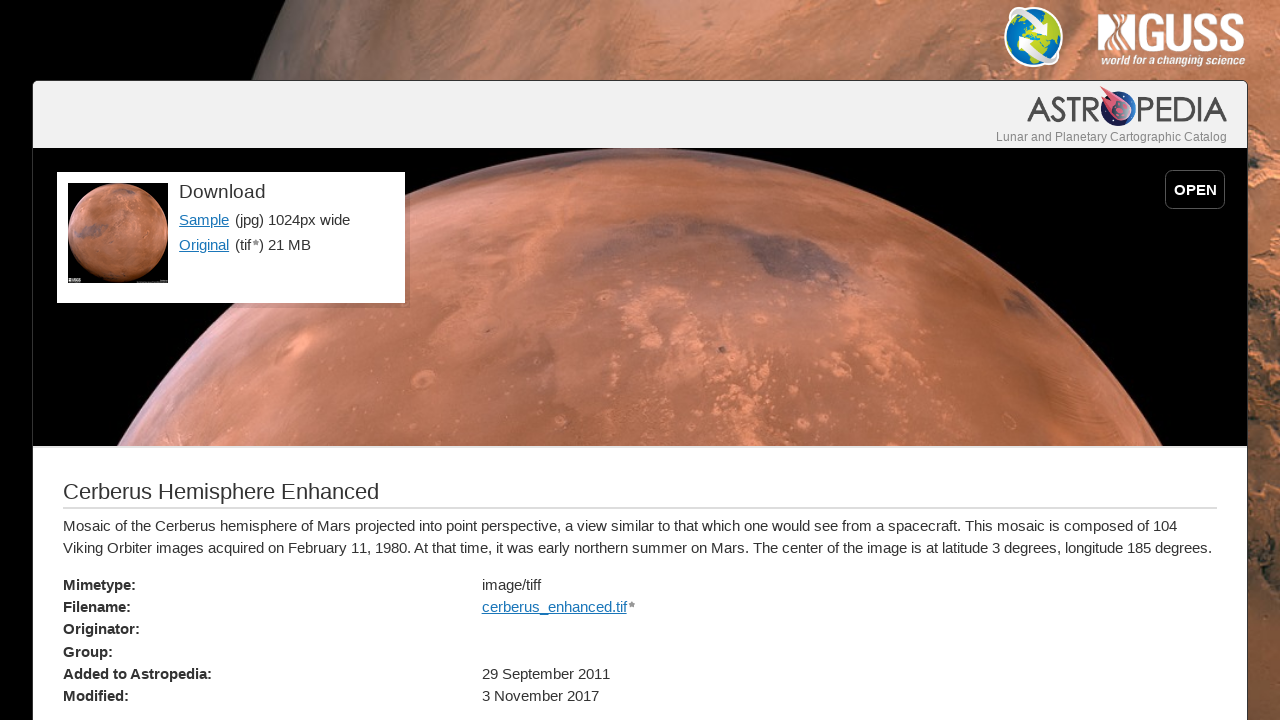

Sample link found for hemisphere 1
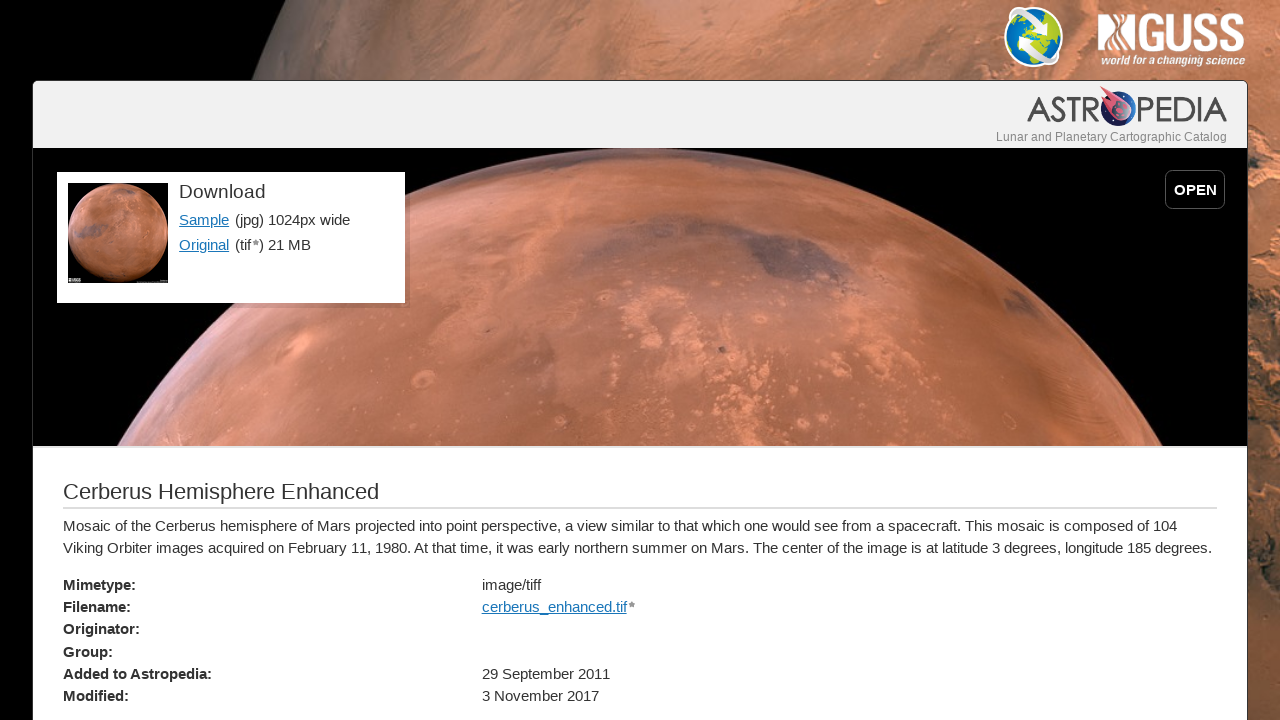

Navigated back to Mars hemispheres main page
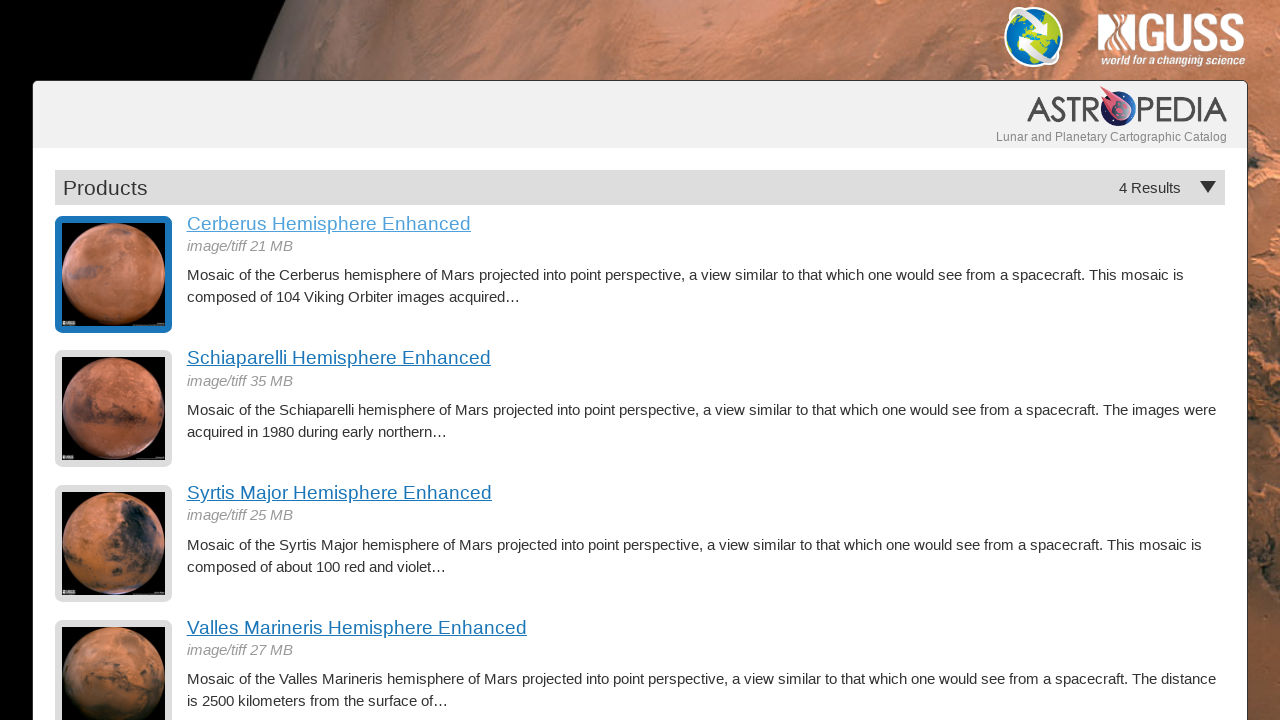

Hemisphere product images reloaded for next iteration
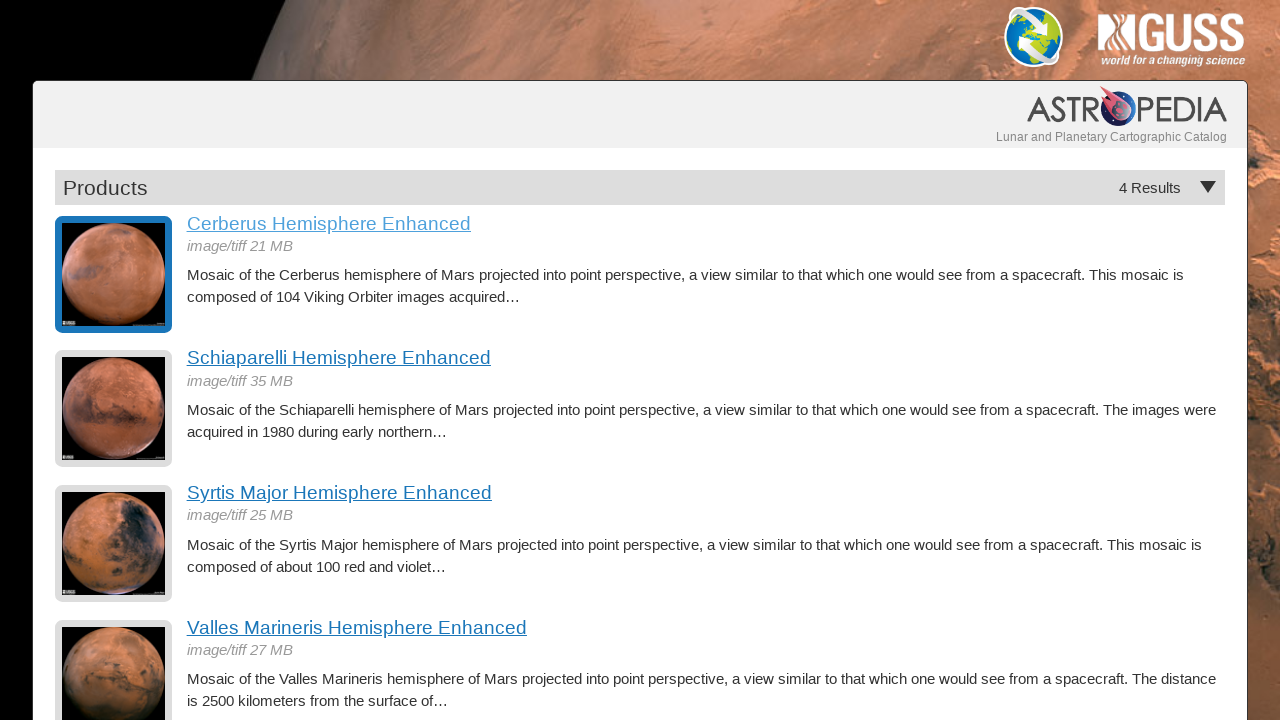

Clicked on hemisphere image 2 of 4 at (114, 409) on a.product-item img >> nth=1
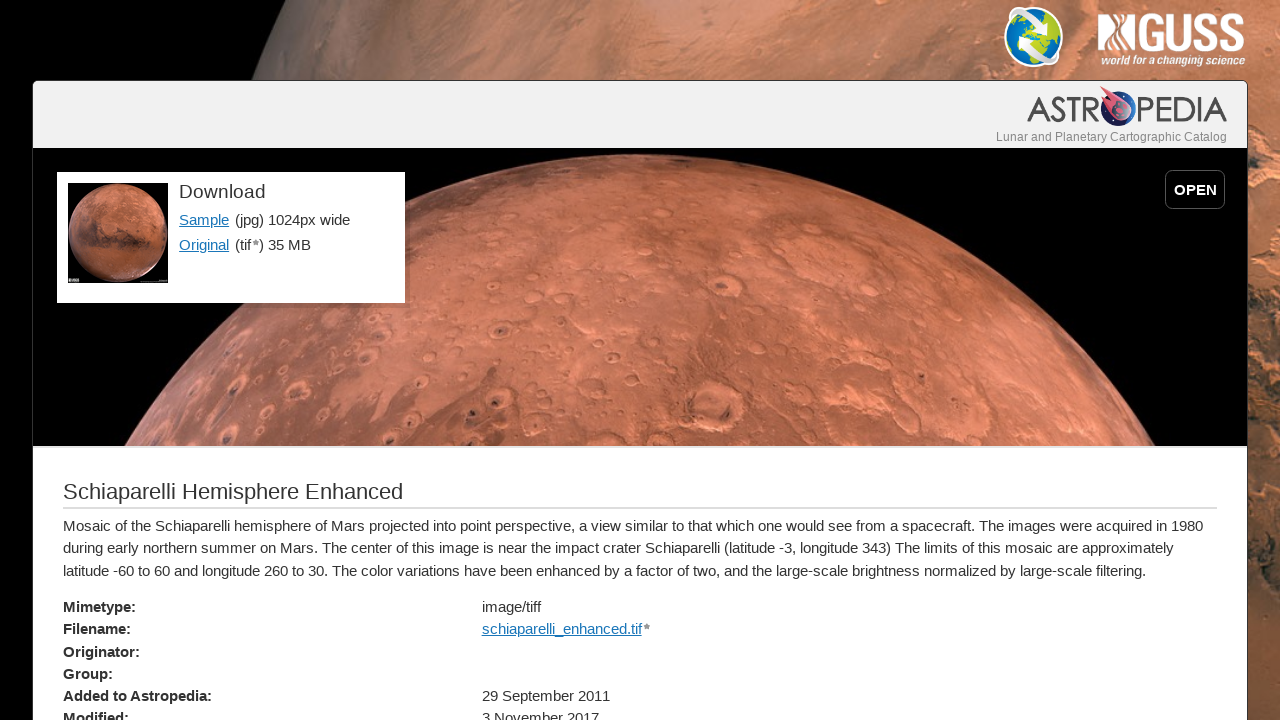

Hemisphere 2 detail page loaded
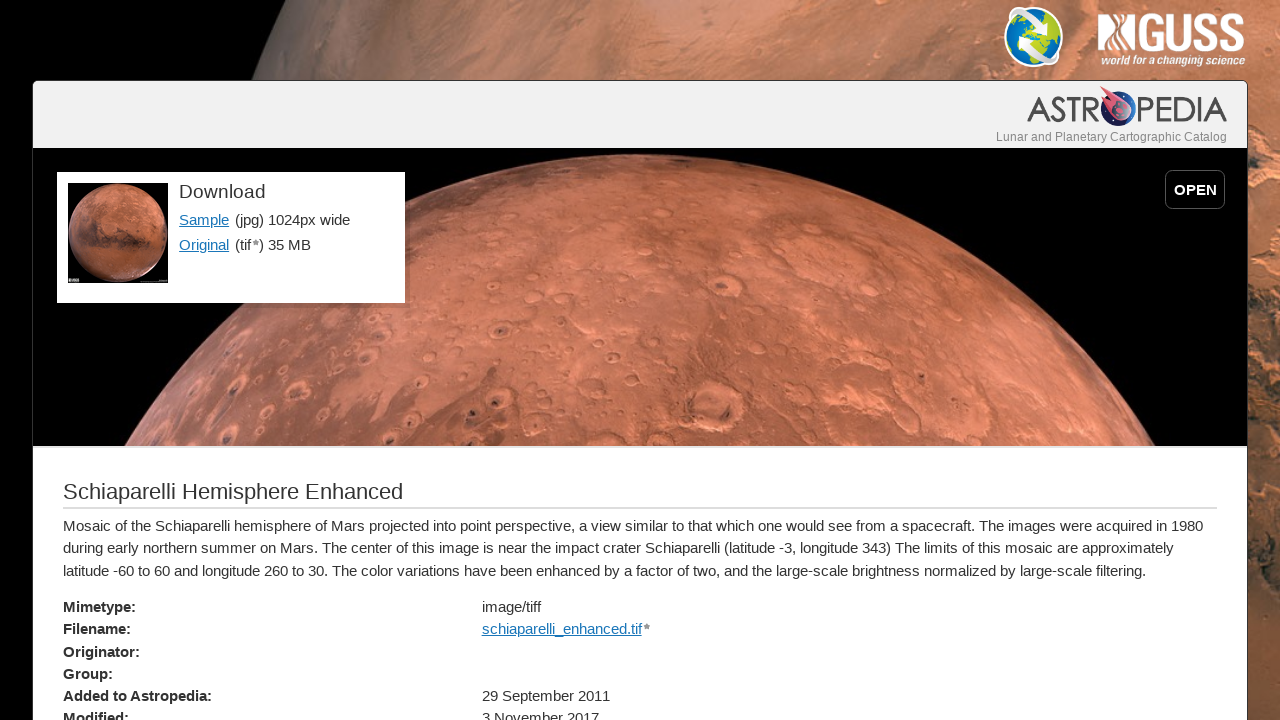

Sample link found for hemisphere 2
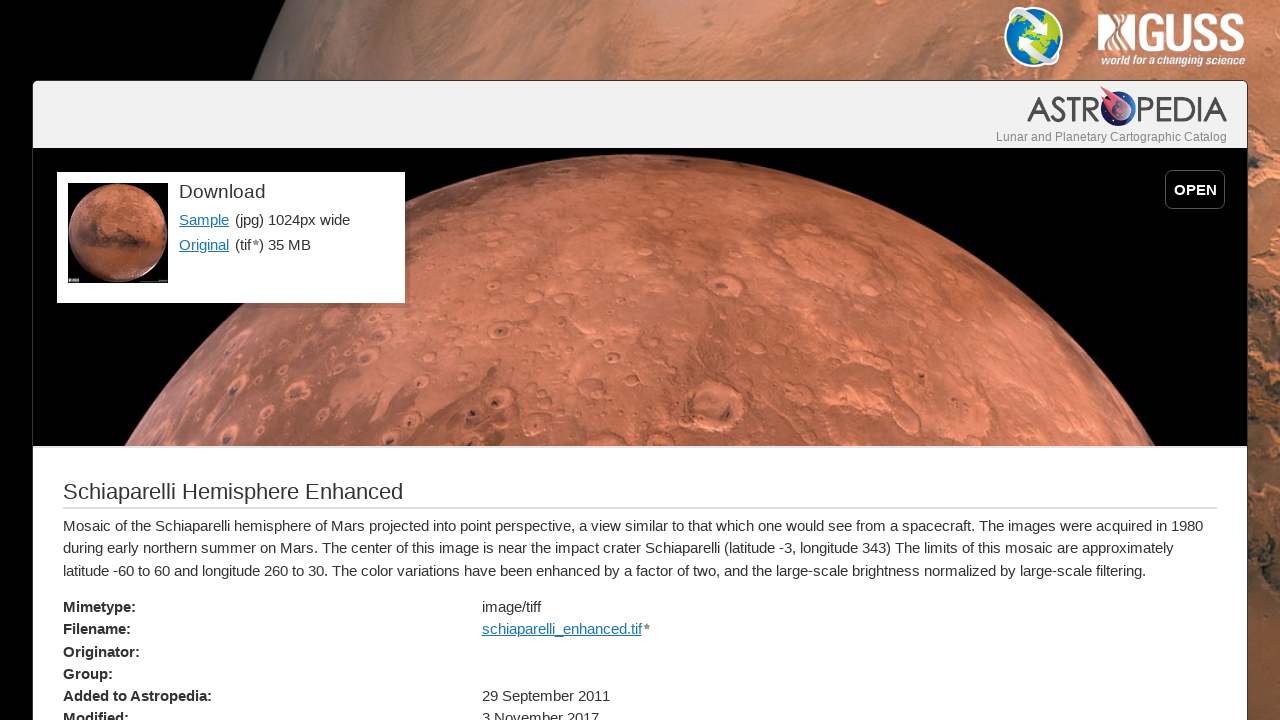

Navigated back to Mars hemispheres main page
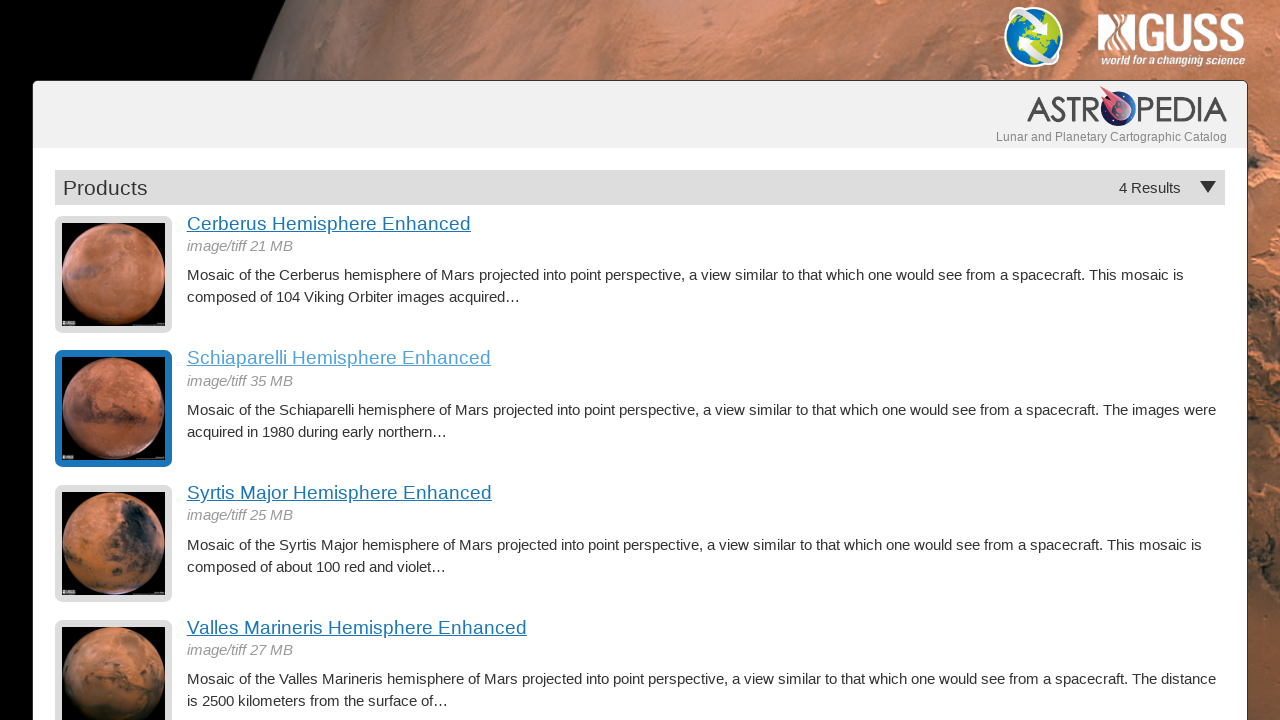

Hemisphere product images reloaded for next iteration
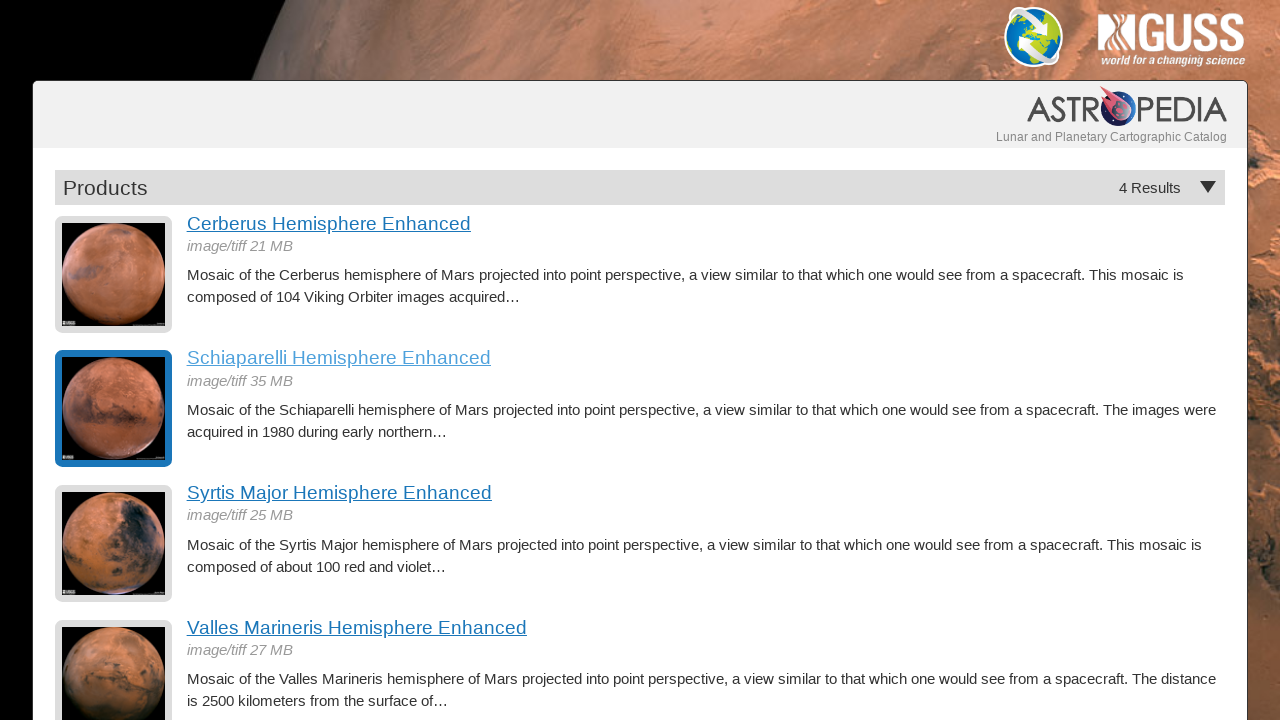

Clicked on hemisphere image 3 of 4 at (114, 544) on a.product-item img >> nth=2
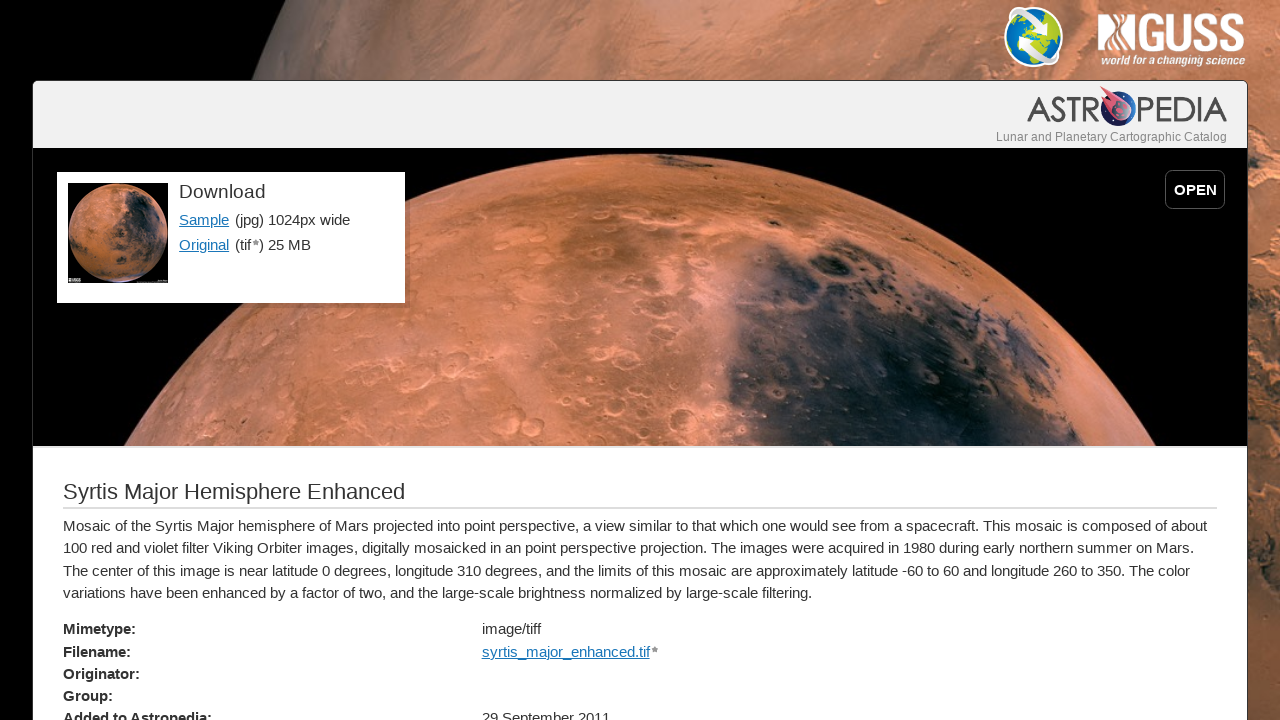

Hemisphere 3 detail page loaded
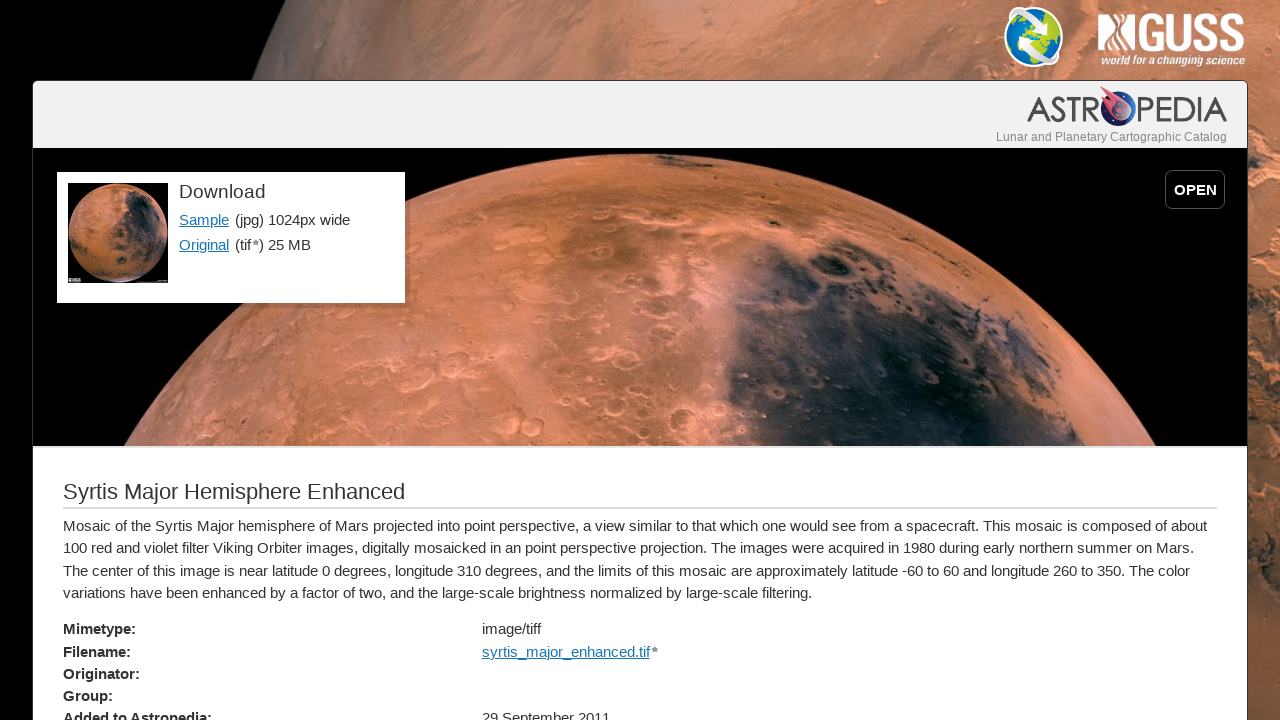

Sample link found for hemisphere 3
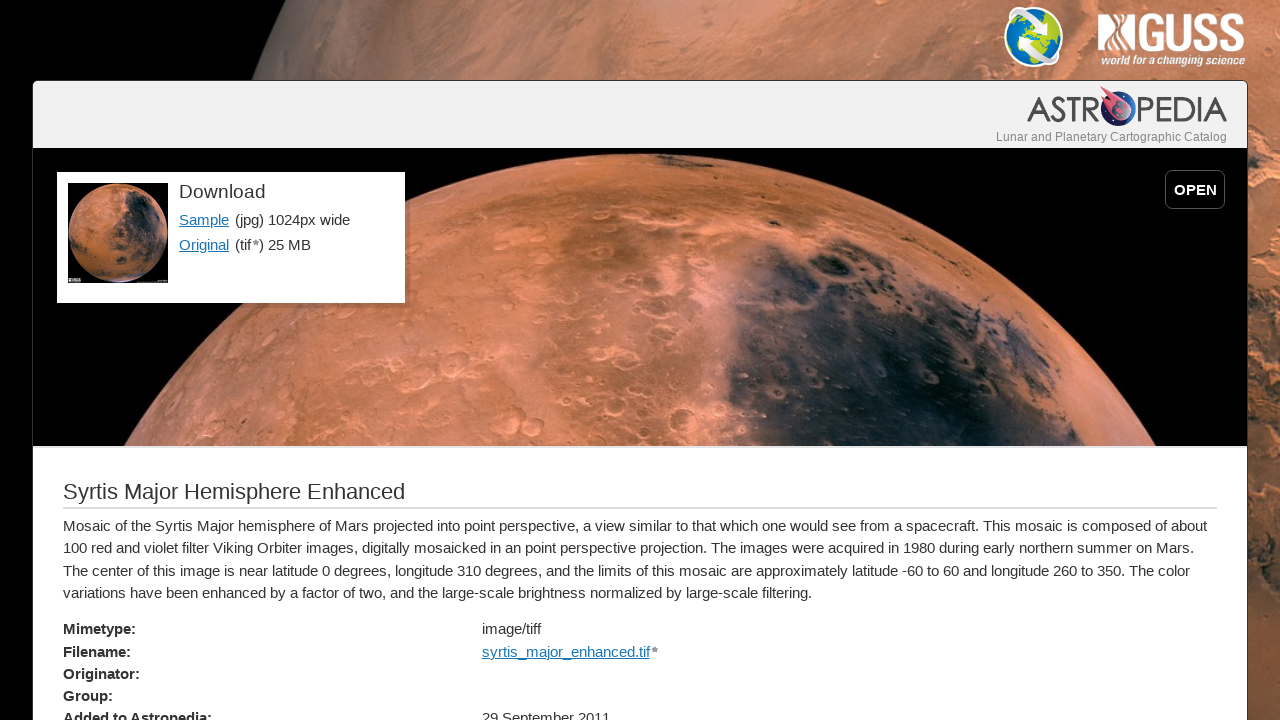

Navigated back to Mars hemispheres main page
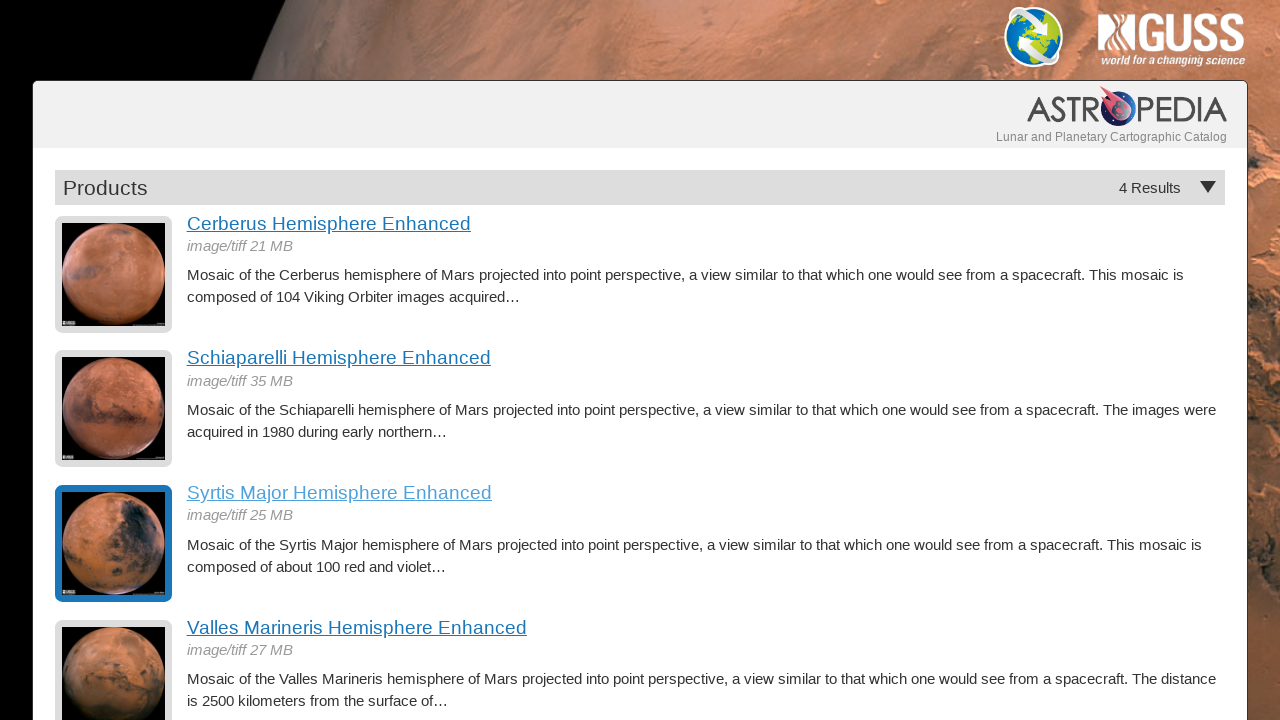

Hemisphere product images reloaded for next iteration
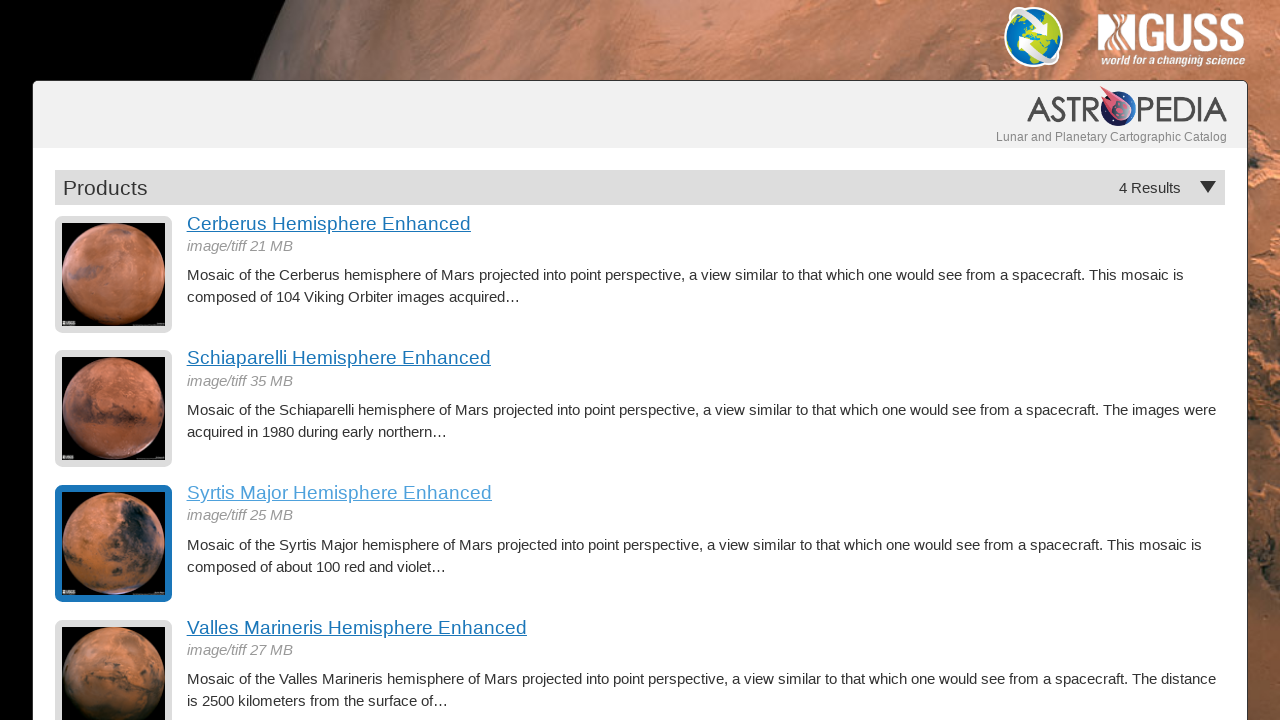

Clicked on hemisphere image 4 of 4 at (114, 662) on a.product-item img >> nth=3
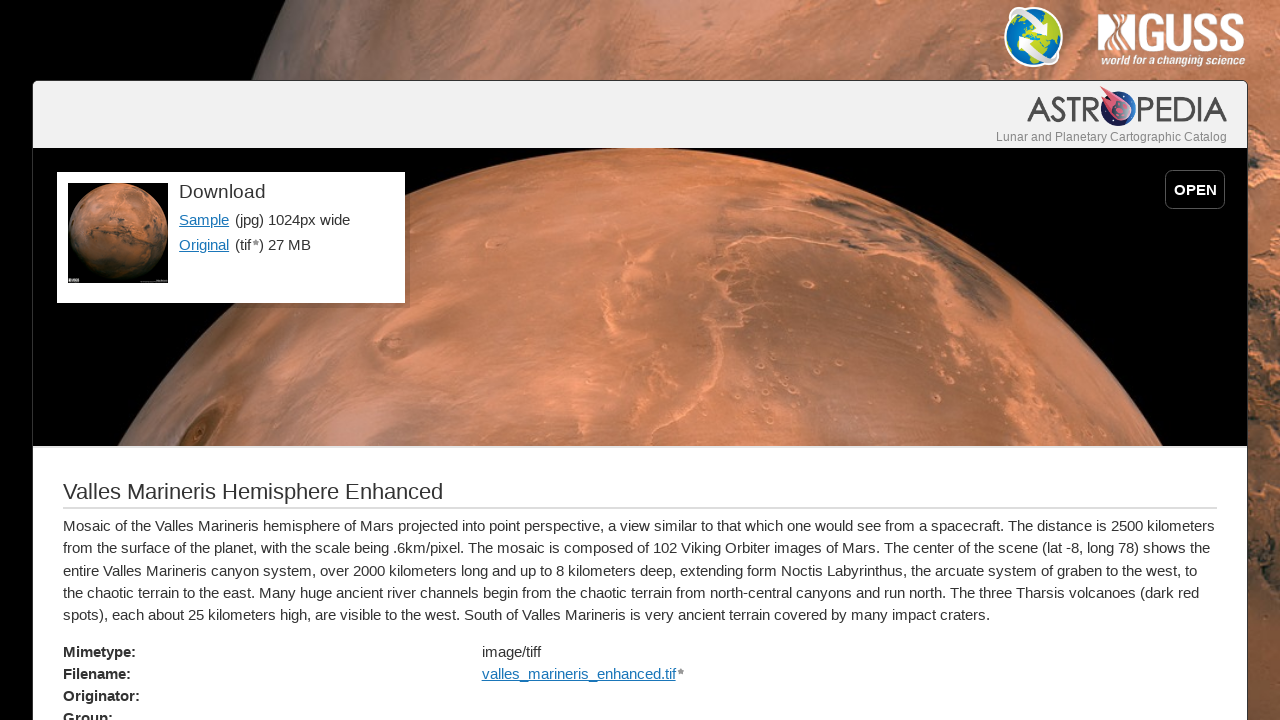

Hemisphere 4 detail page loaded
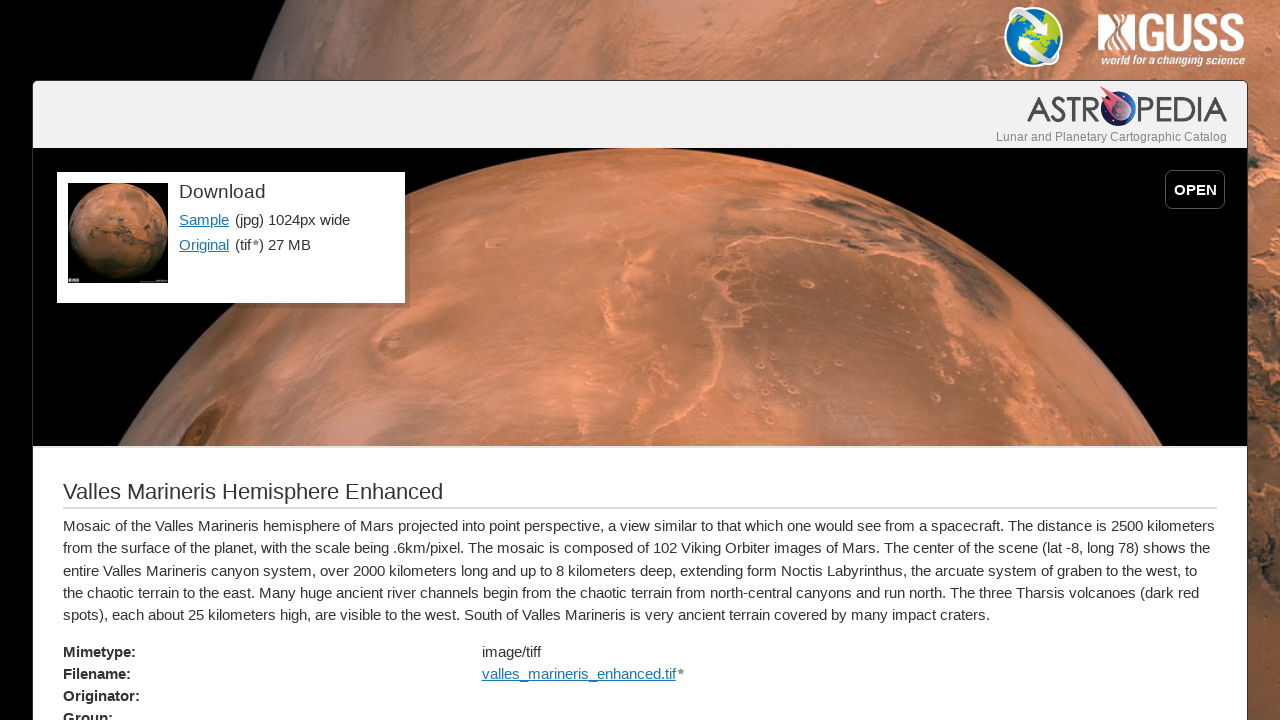

Sample link found for hemisphere 4
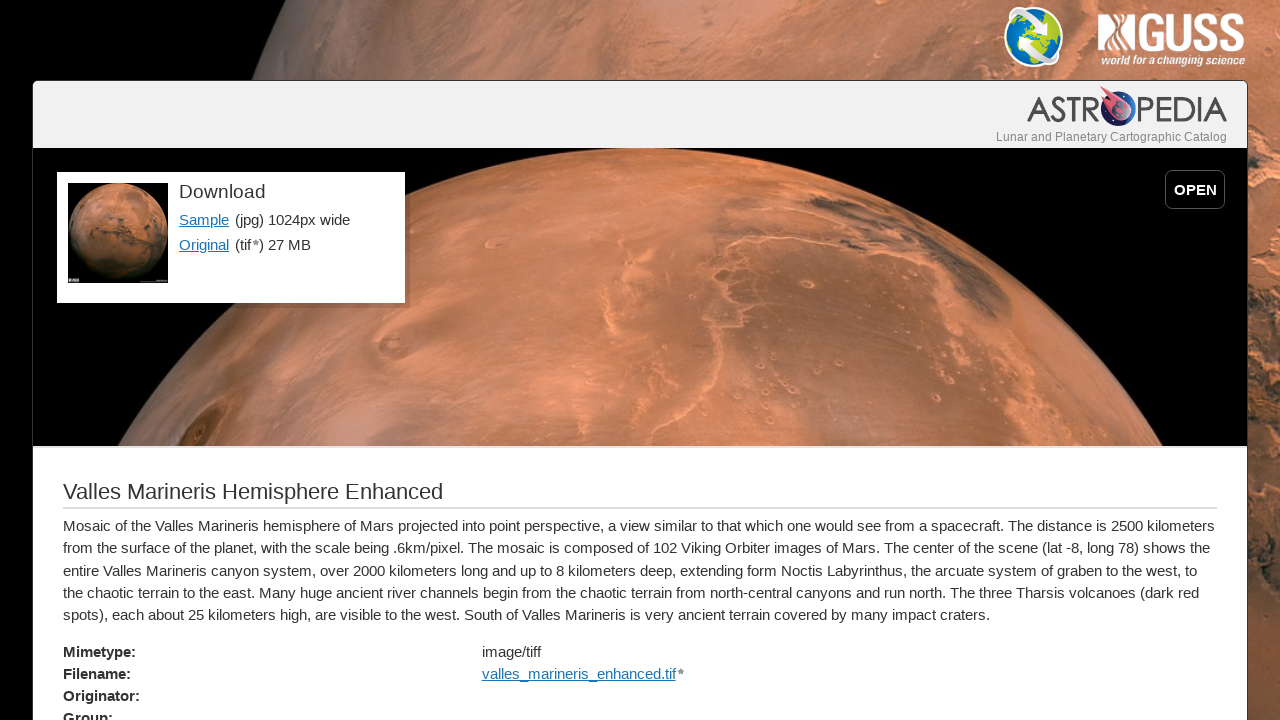

Navigated back to Mars hemispheres main page
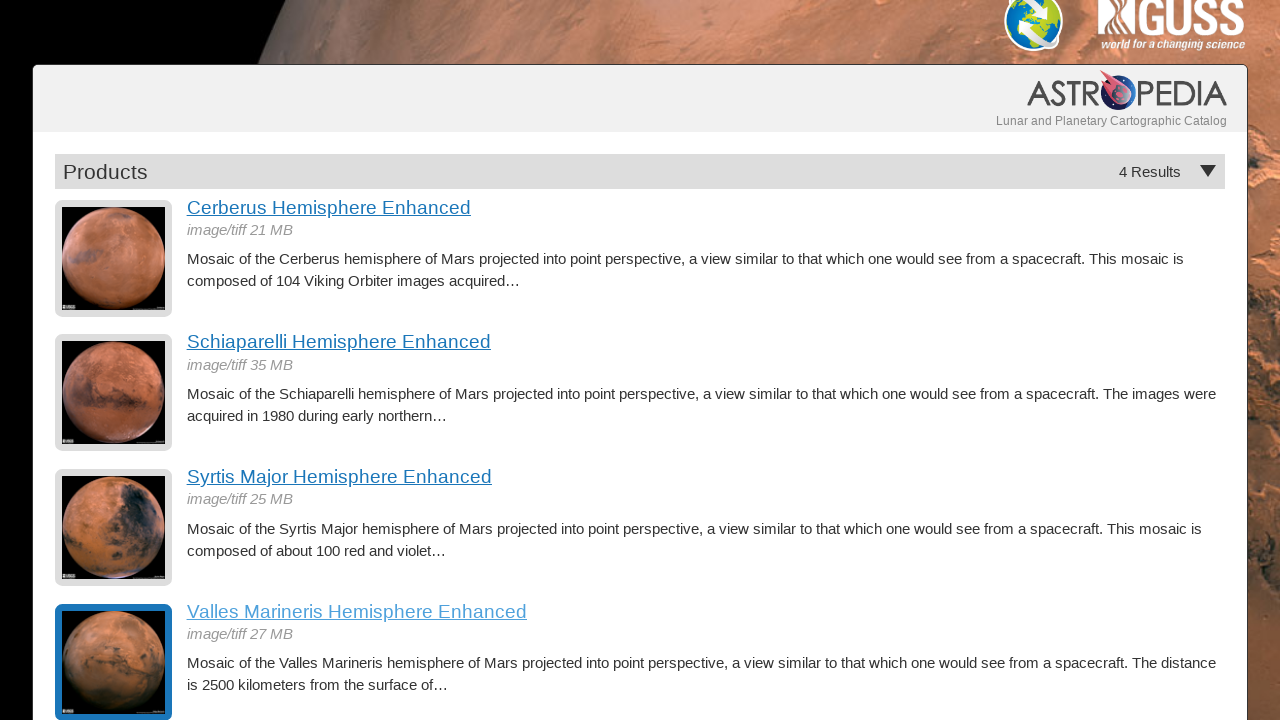

Hemisphere product images reloaded for next iteration
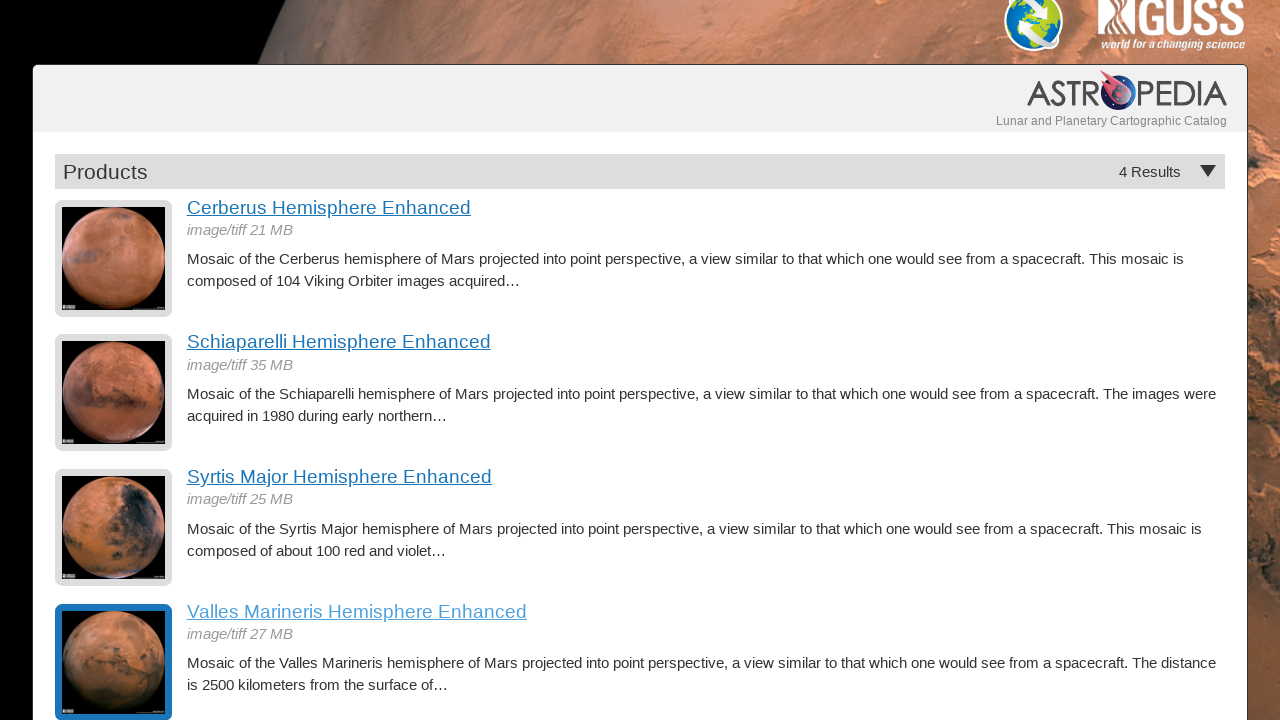

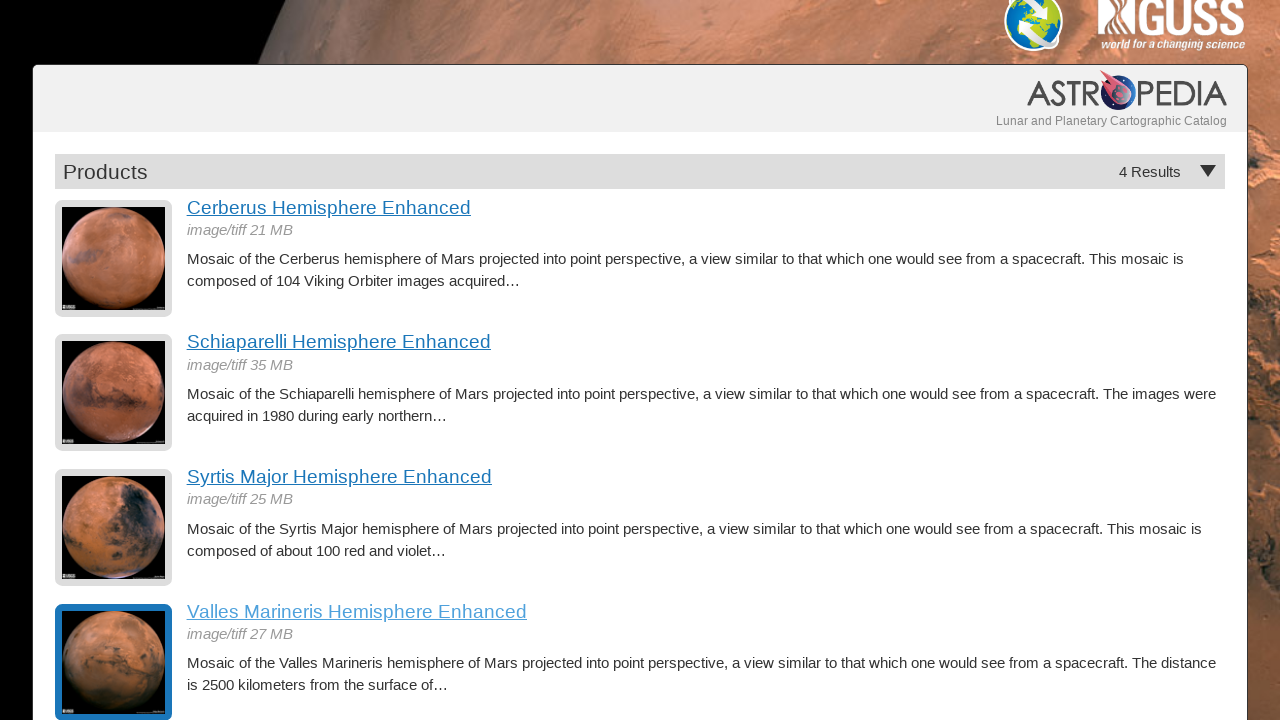